Tests GitHub repository navigation by searching for a specific repository, clicking on it, navigating to the Issues tab, and verifying an issue exists

Starting URL: https://github.com

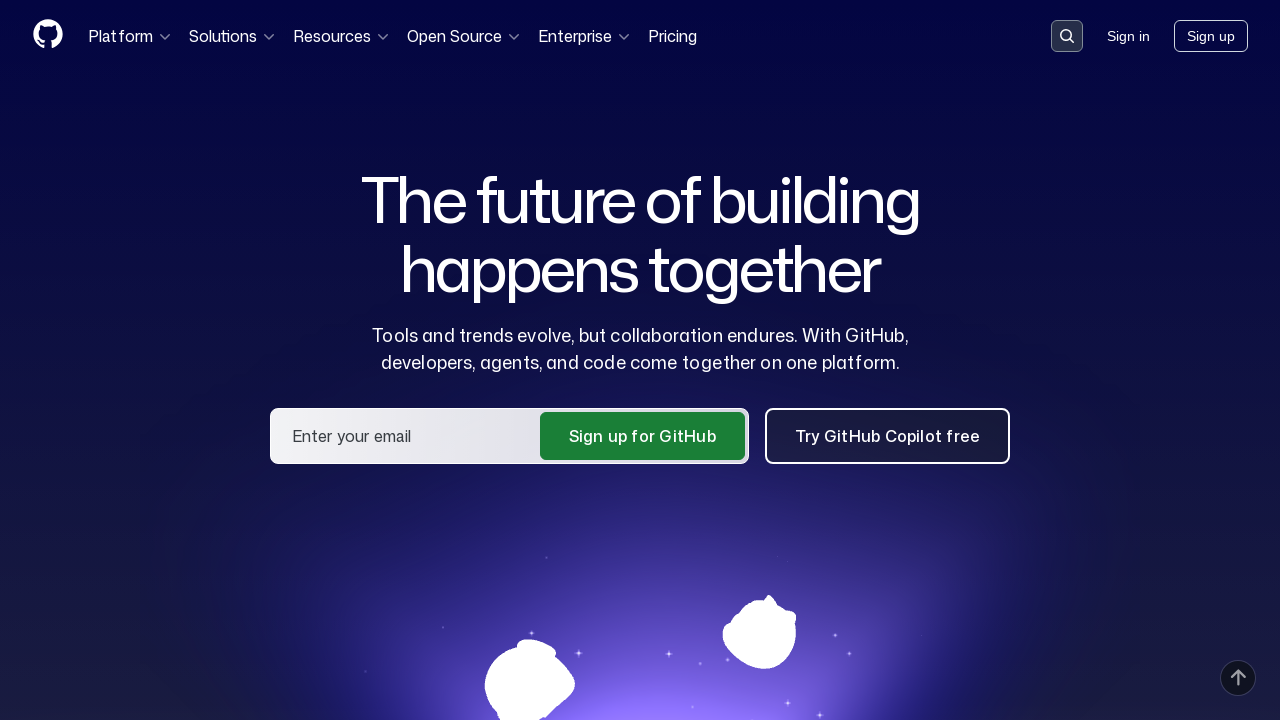

Clicked search placeholder to activate search at (1067, 36) on [placeholder='Search or jump to...']
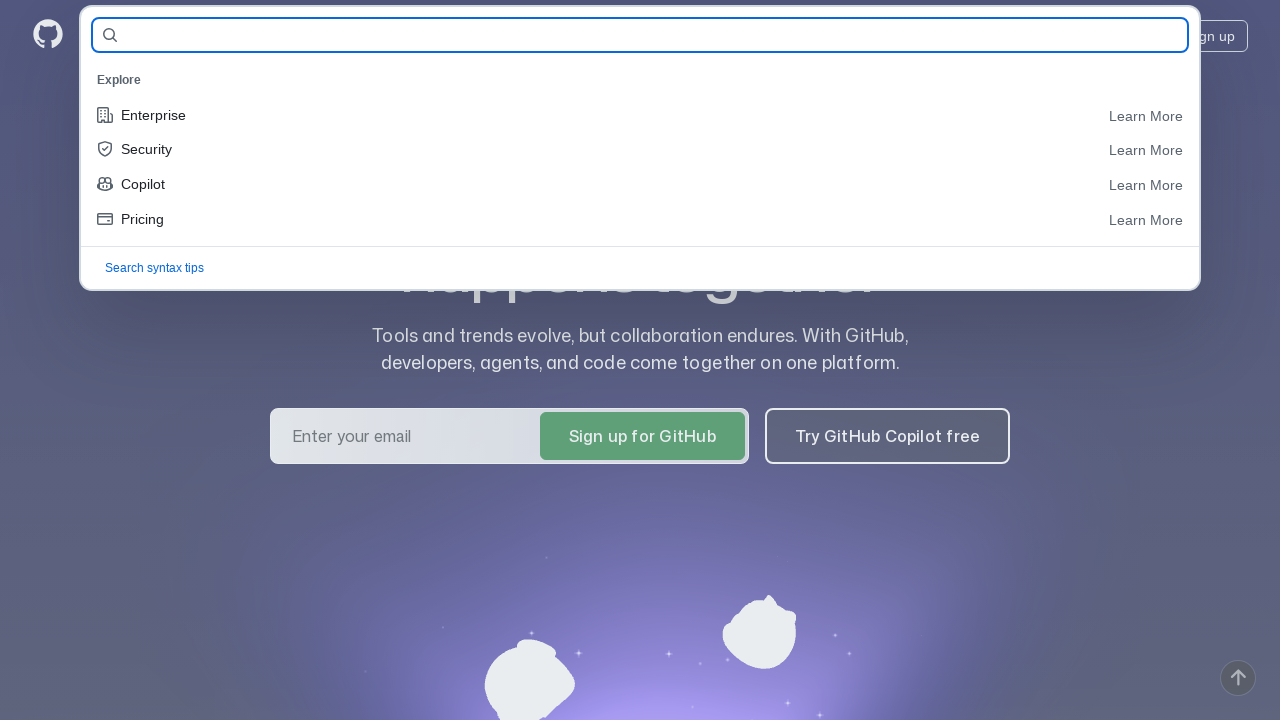

Filled search field with repository name 'arnFreeman/qa_Lessons_DZ8_PracticeFormPOWithTDG' on #query-builder-test
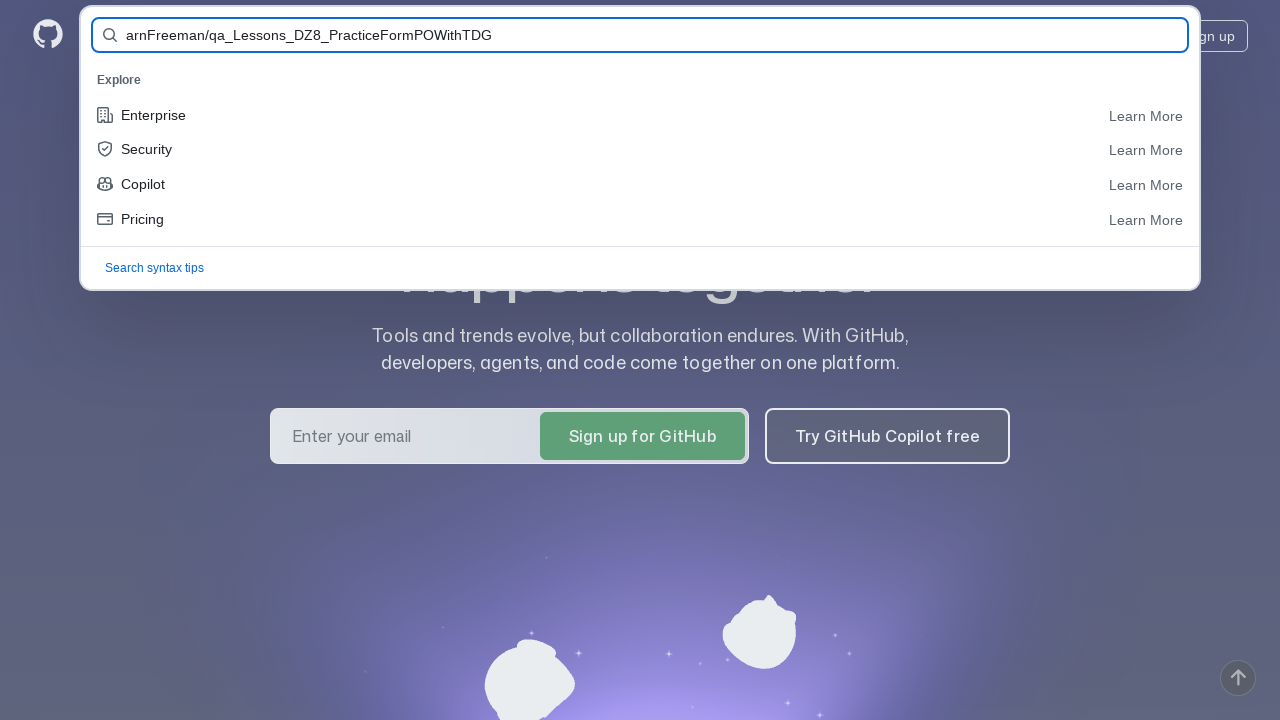

Pressed Enter to submit repository search on #query-builder-test
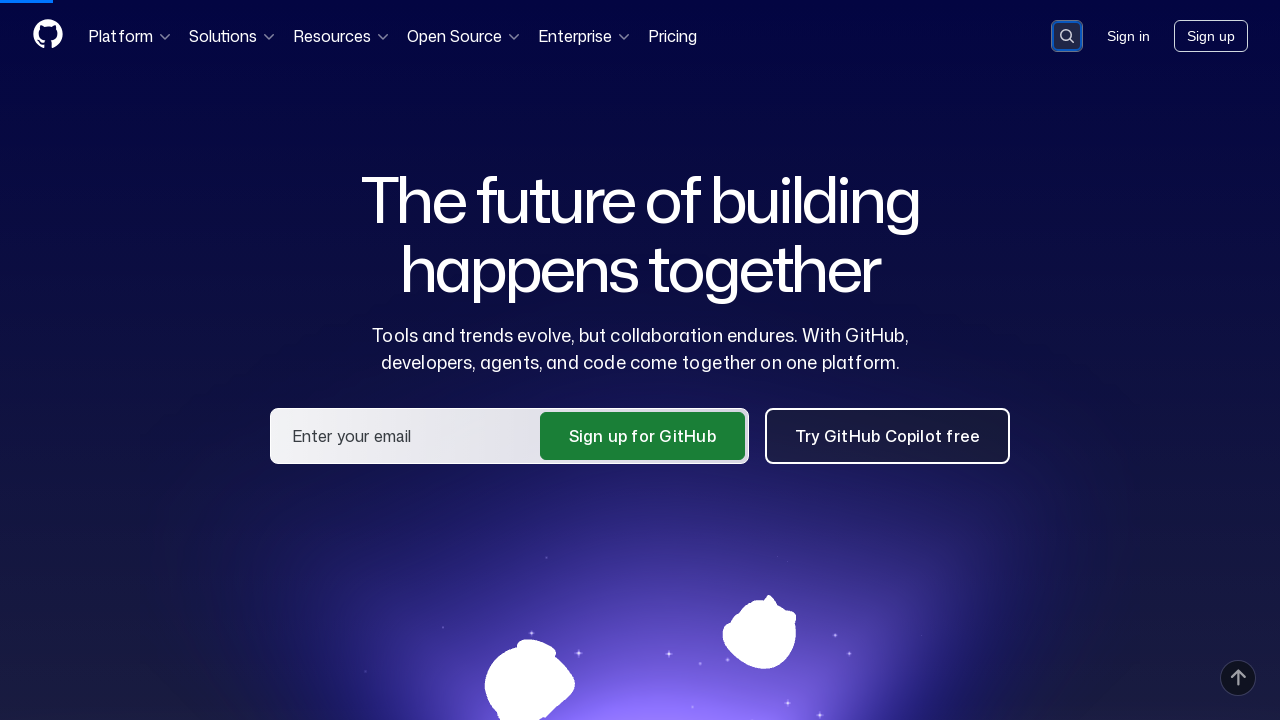

Clicked on repository link in search results at (584, 161) on a:has-text('arnFreeman/qa_Lessons_DZ8_PracticeFormPOWithTDG')
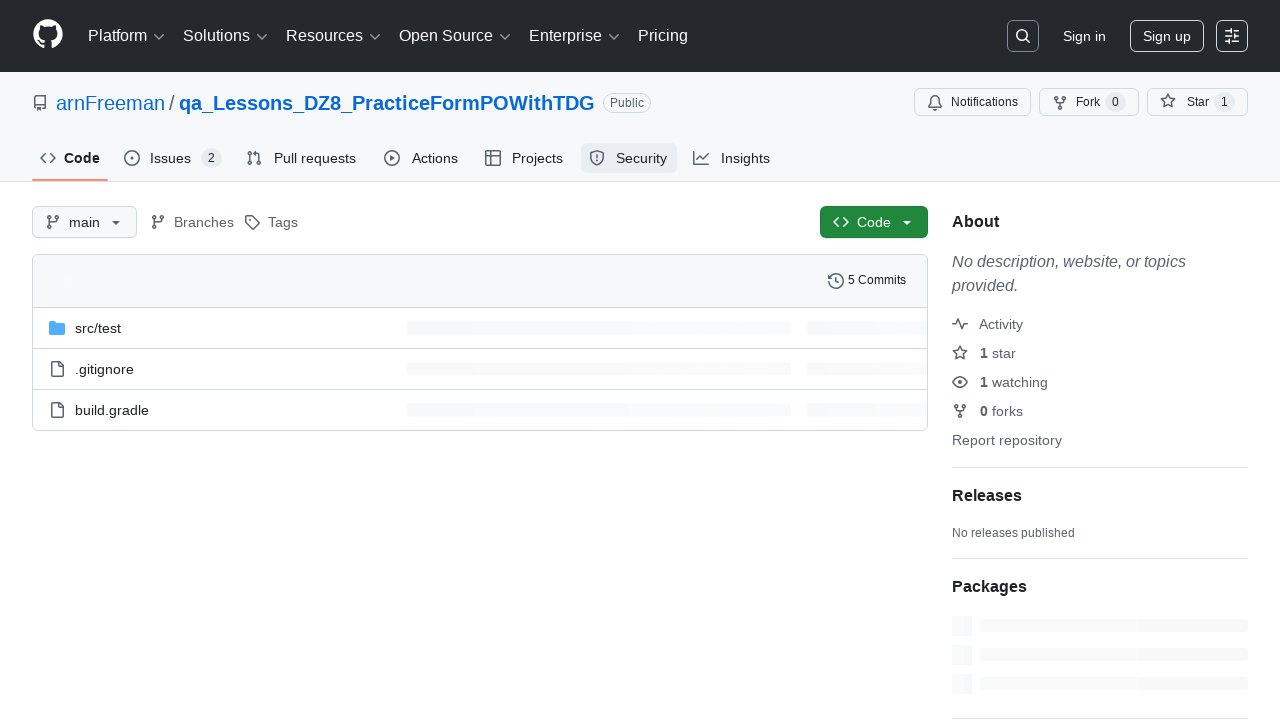

Clicked on Issues tab at (173, 158) on #issues-tab
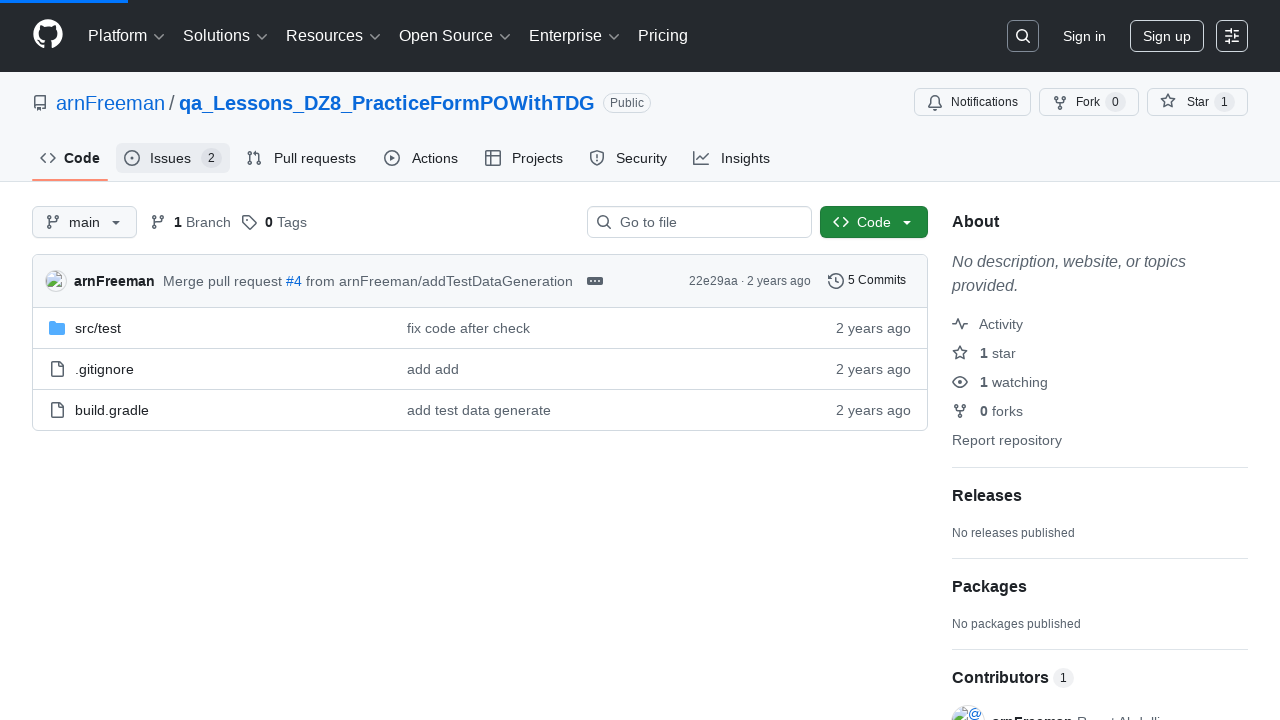

Verified that issue #2 exists in the repository
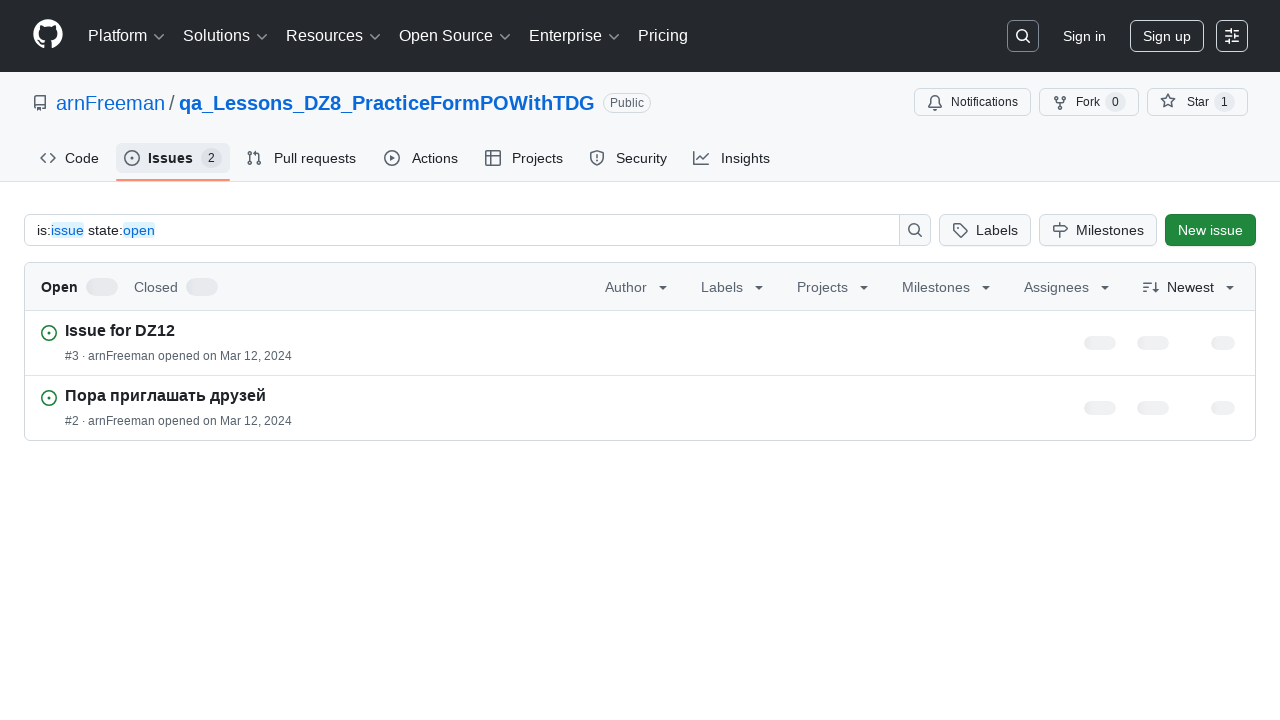

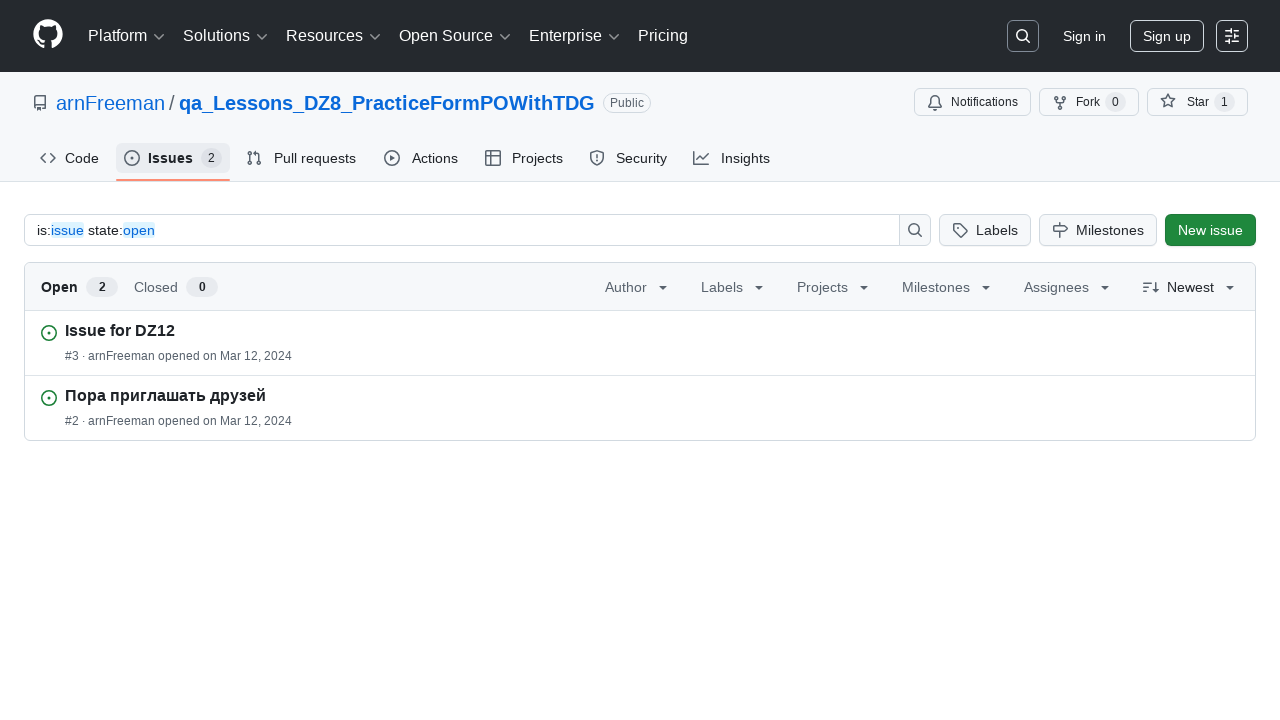